Opens a browser, navigates to a dropdown practice page on Rahul Shetty Academy, and verifies the page loads by checking the title.

Starting URL: https://rahulshettyacademy.com/dropdownsPractise/

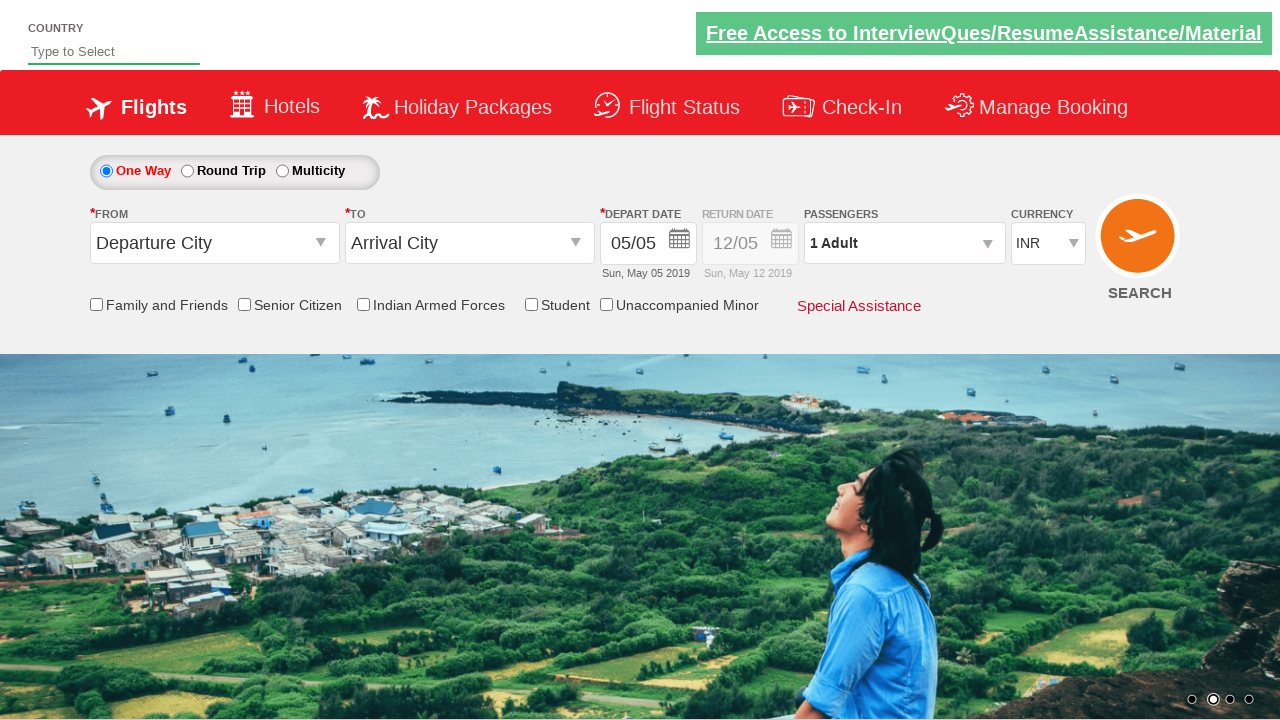

Waited for page to load (domcontentloaded state reached)
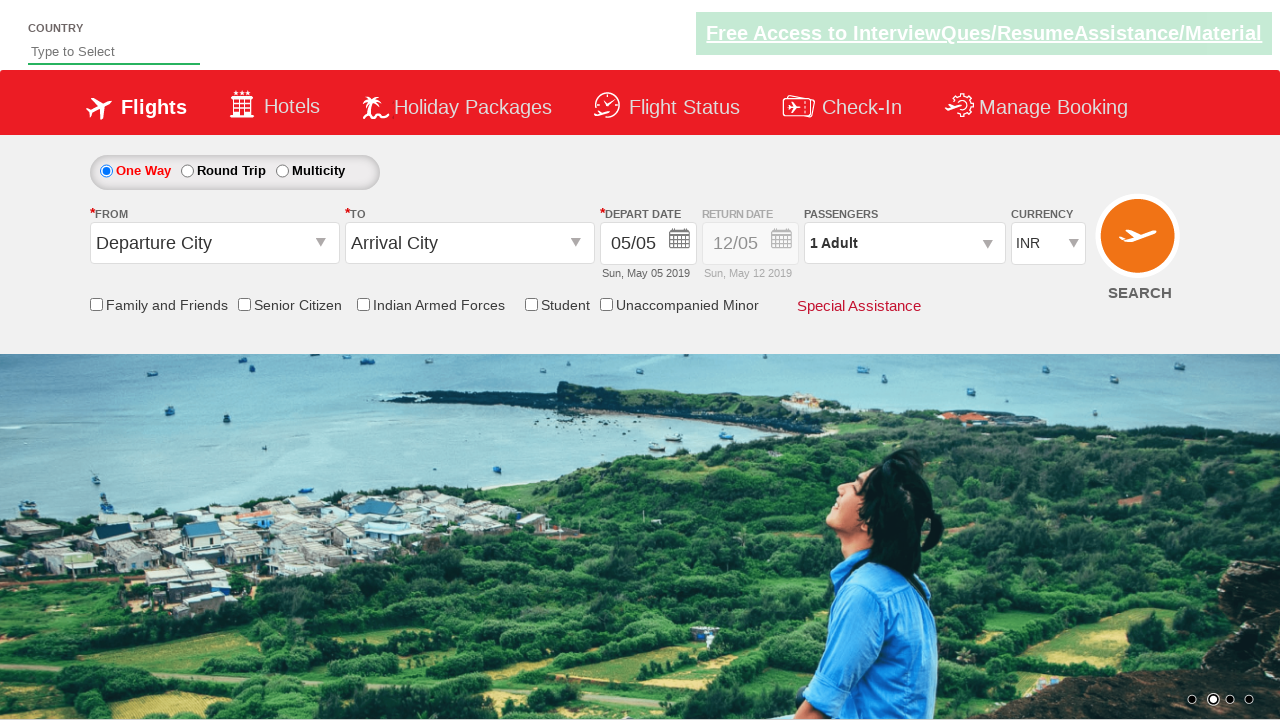

Retrieved page title: QAClickJet - Flight Booking for Domestic and International, Cheap Air Tickets
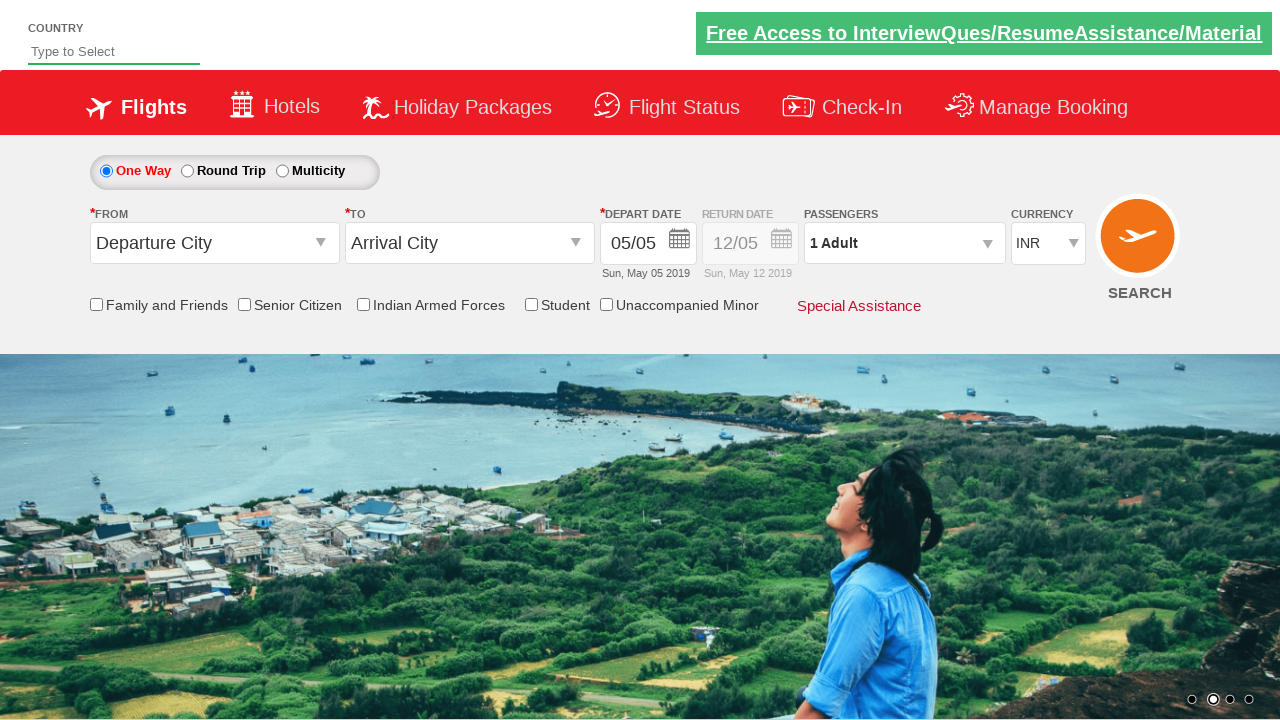

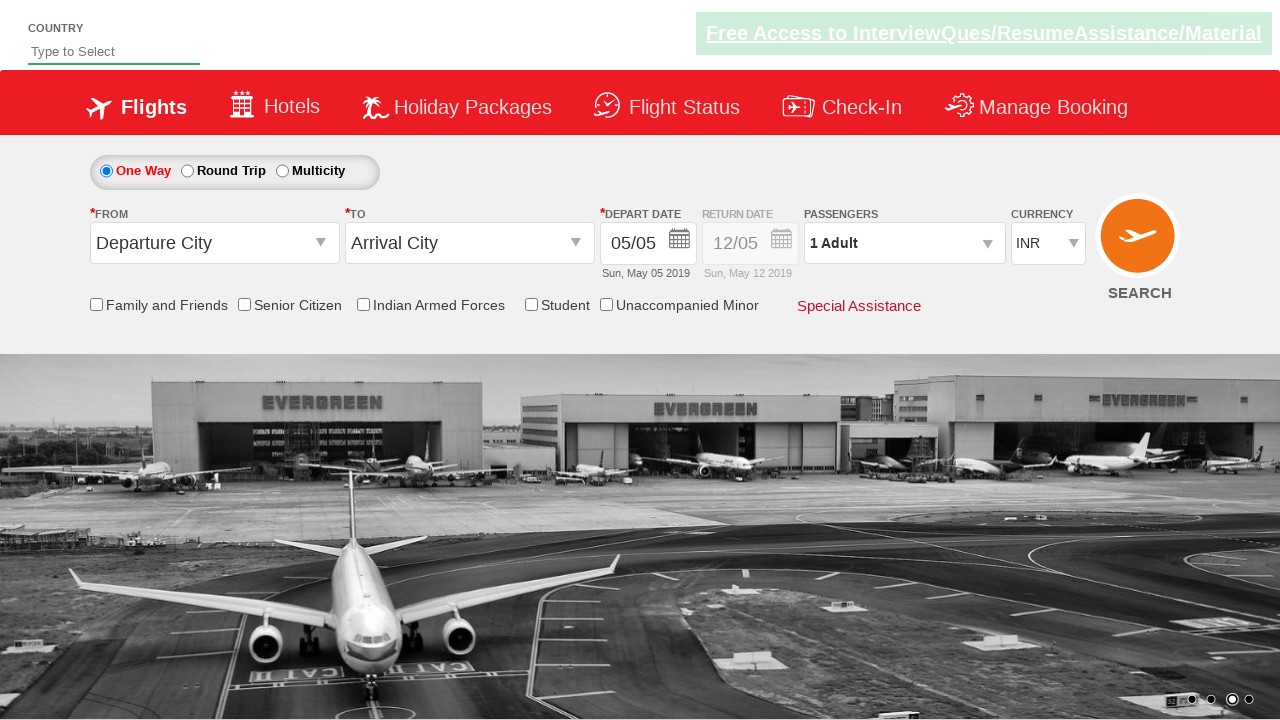